Tests a mathematical dropdown selection form by reading two numbers, calculating their sum, and selecting the result from a dropdown menu

Starting URL: http://suninjuly.github.io/selects1.html

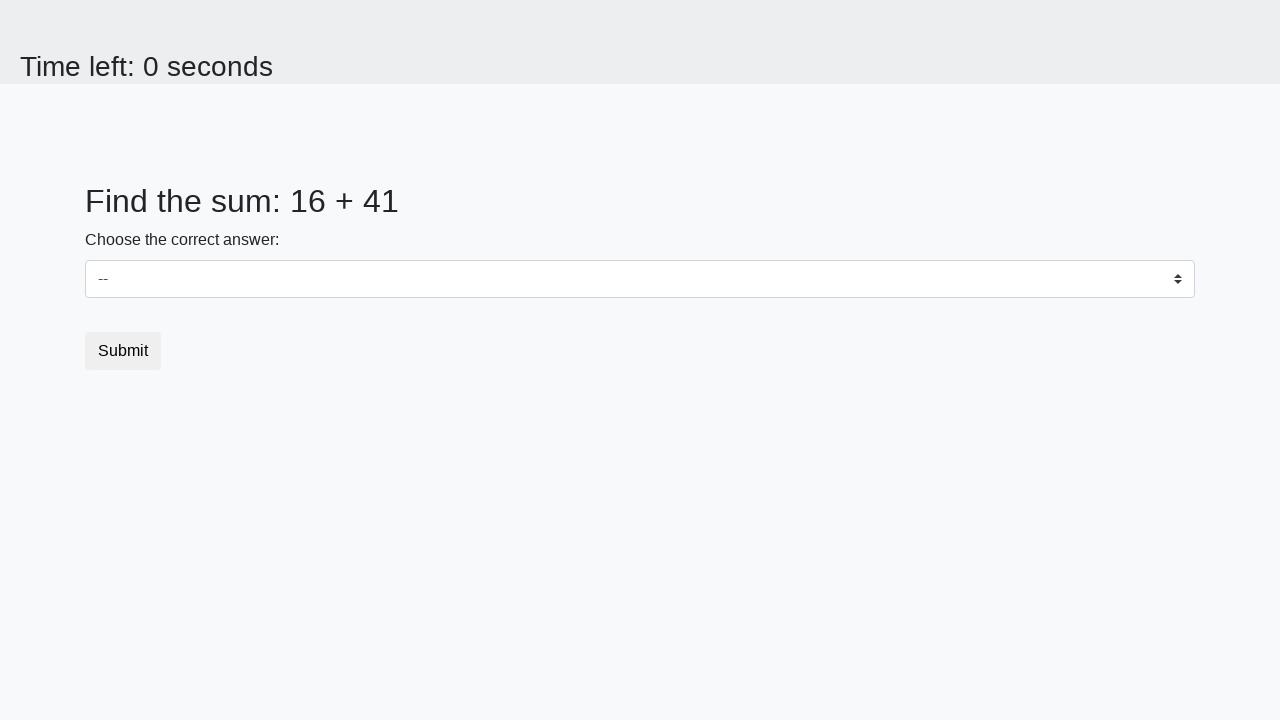

Read first number from #num1 element
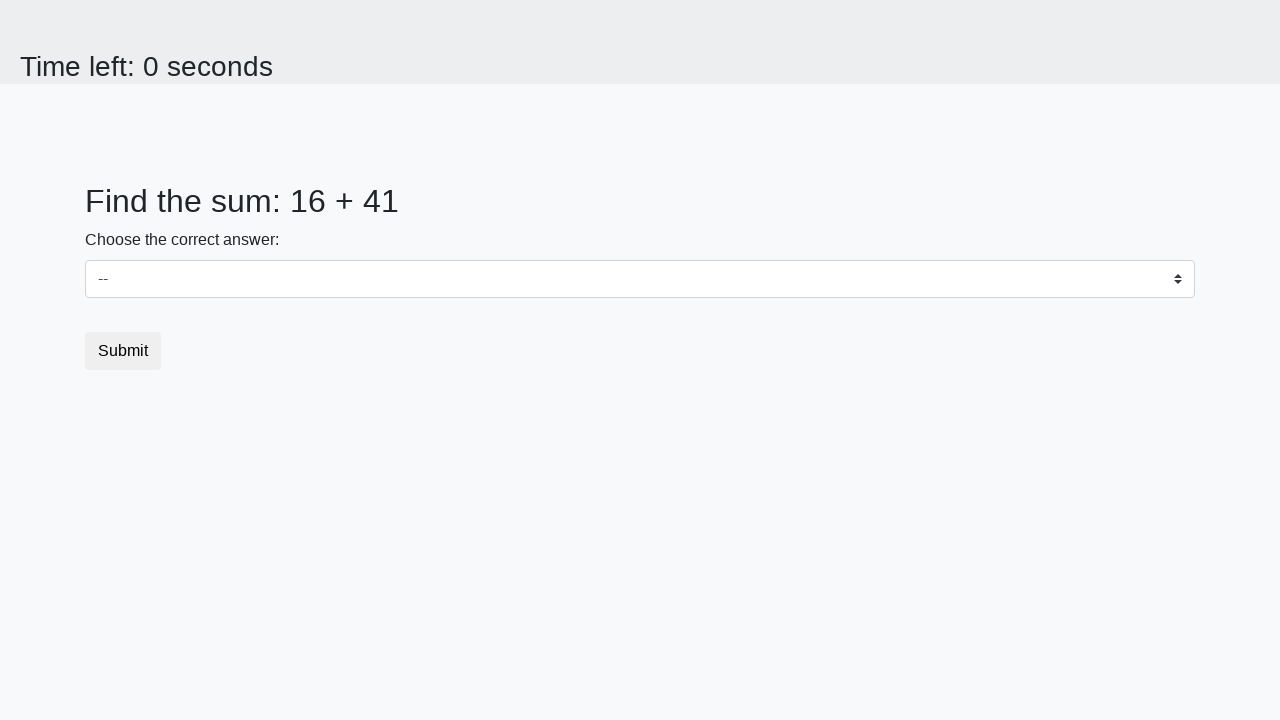

Read second number from #num2 element
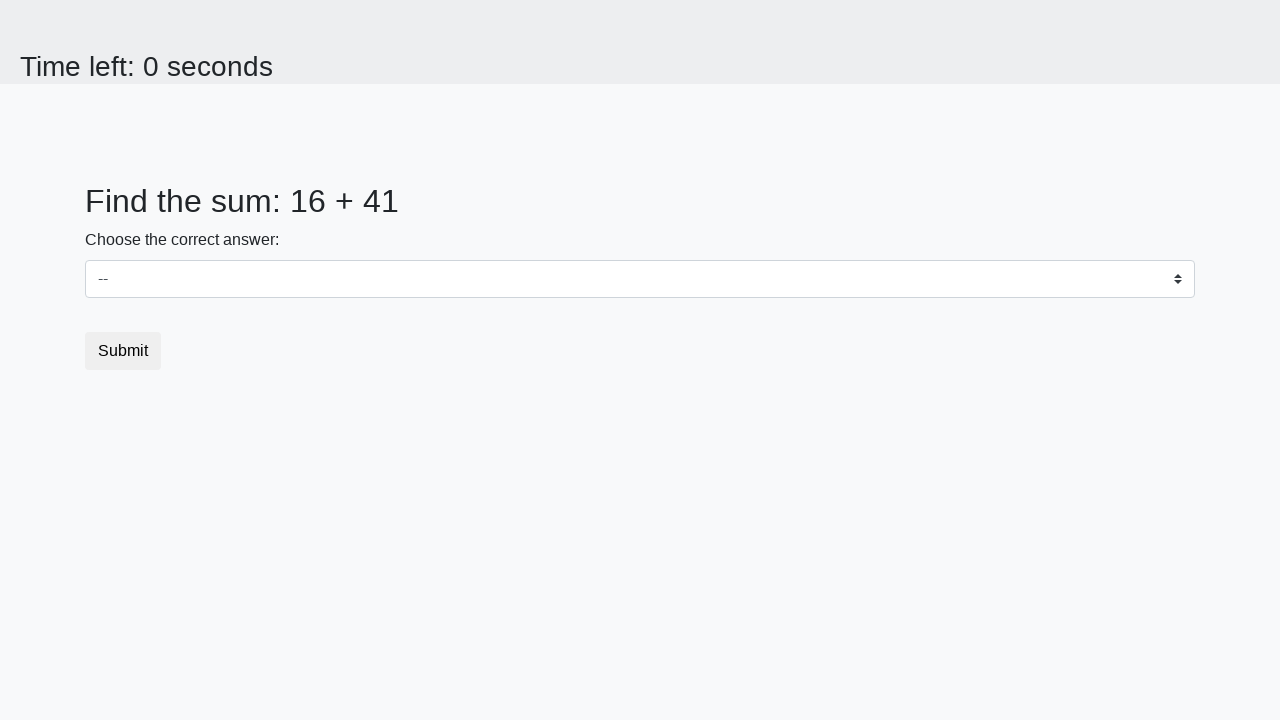

Calculated sum: 16 + 41 = 57
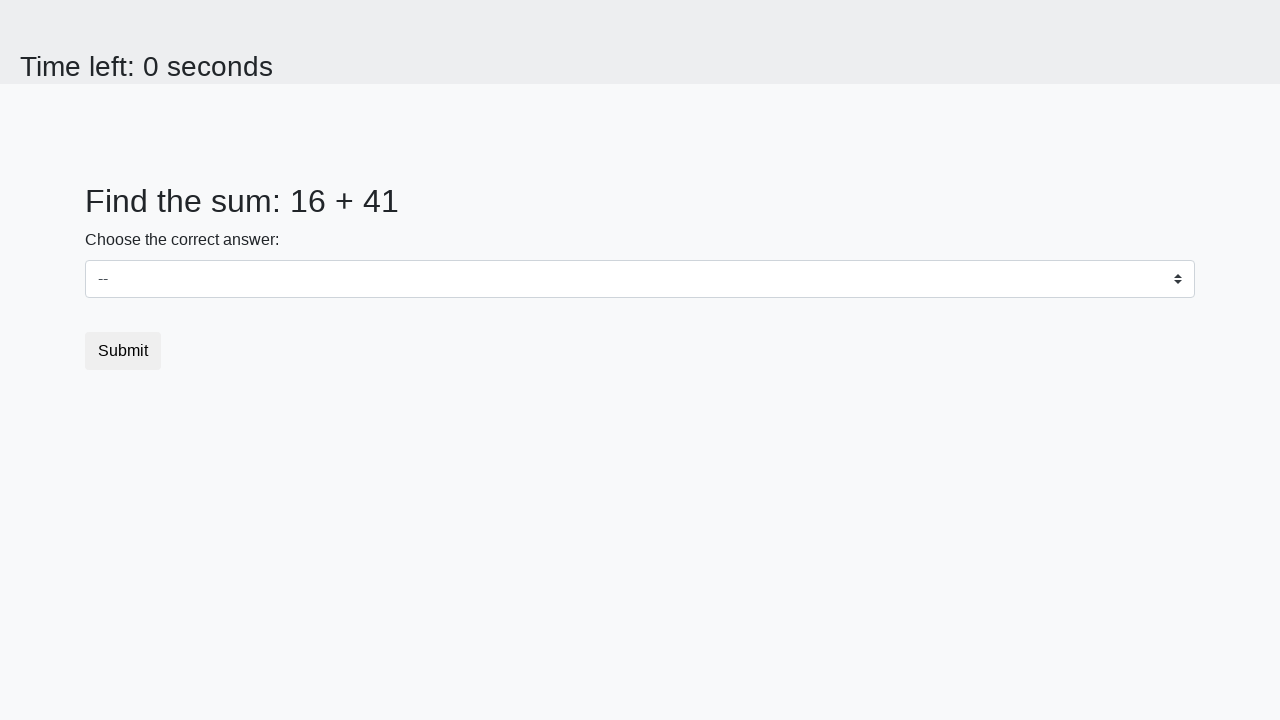

Selected sum value '57' from dropdown on select
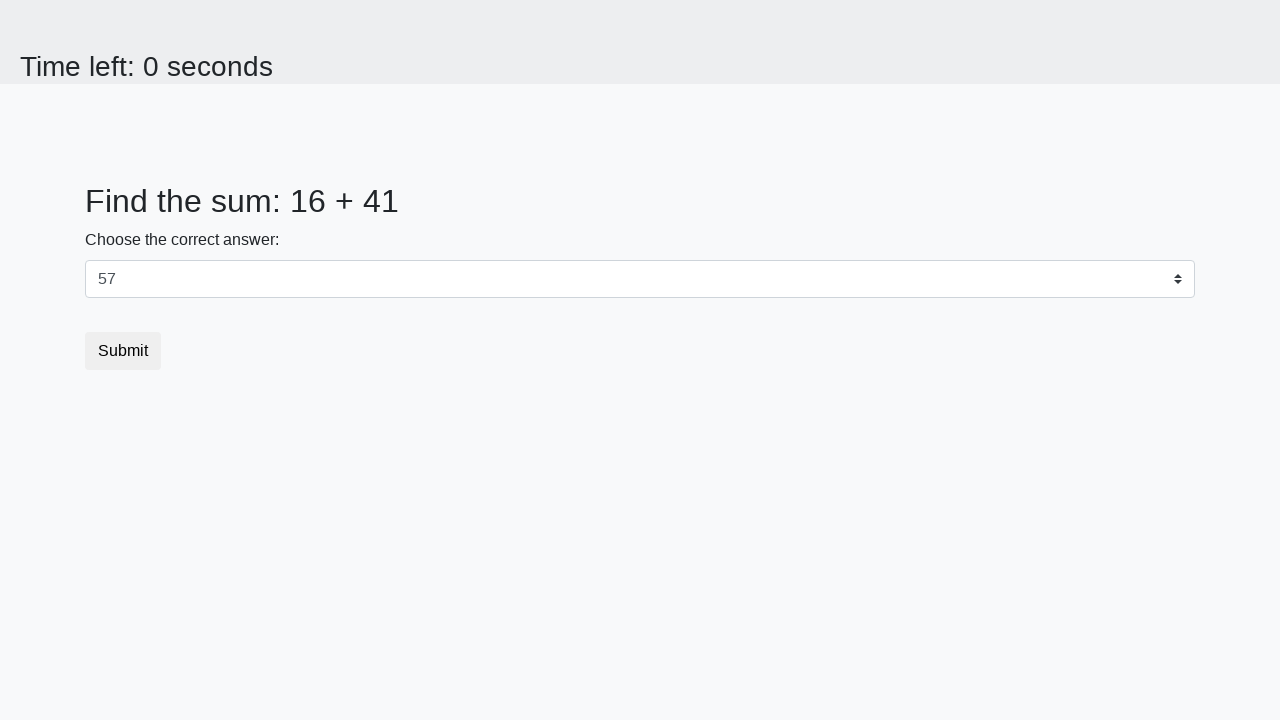

Clicked Submit button at (123, 351) on button:has-text("Submit")
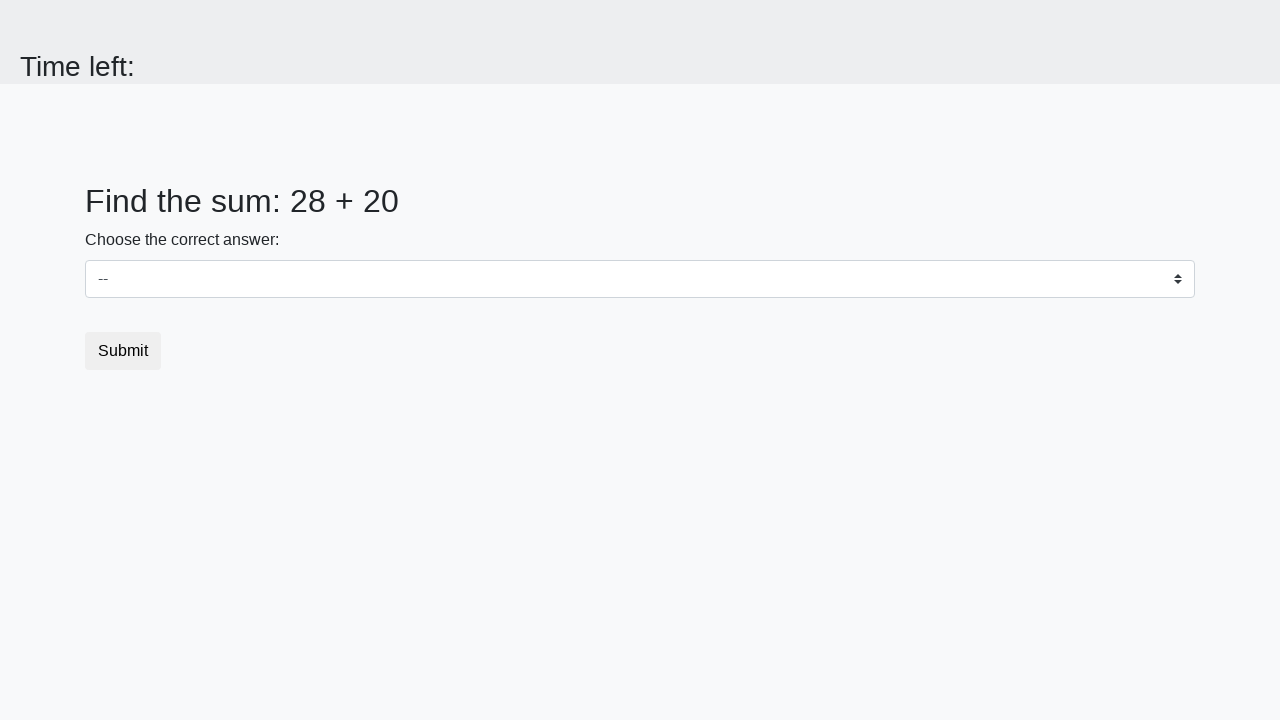

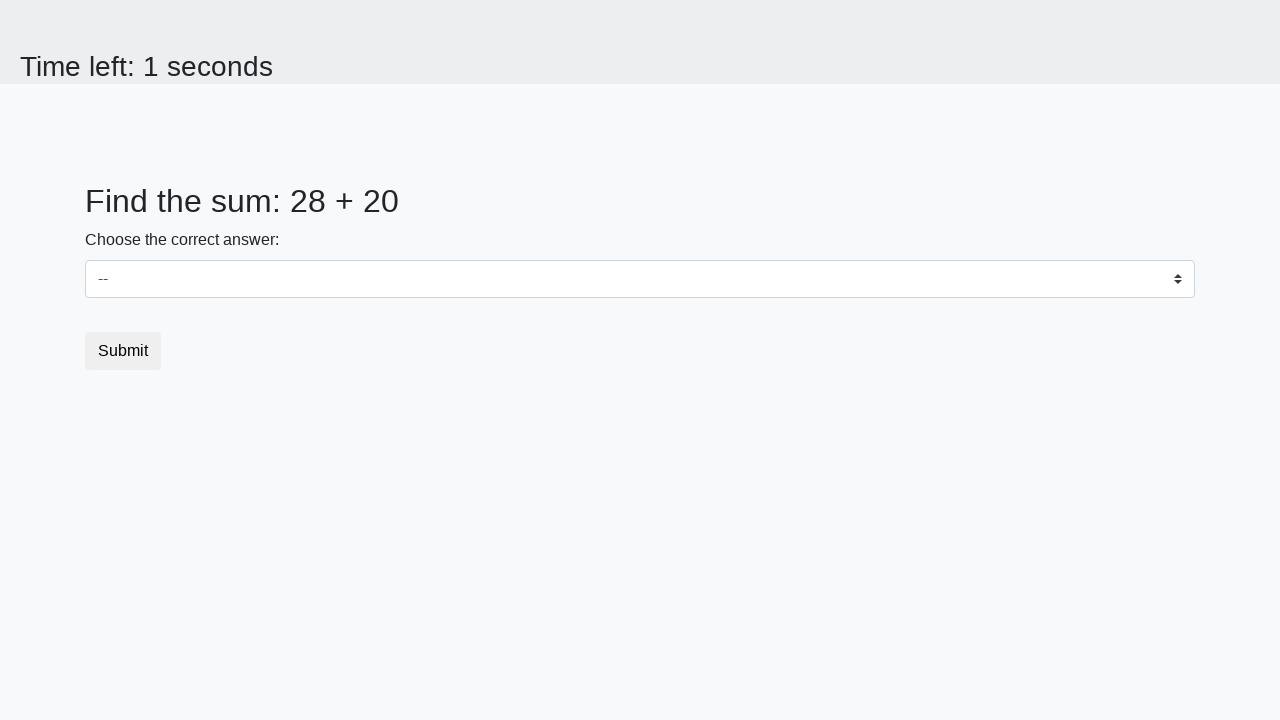